Fills out a form with various fields and validates that empty zip code field shows error styling while filled fields show success styling

Starting URL: https://bonigarcia.dev/selenium-webdriver-java/data-types.html

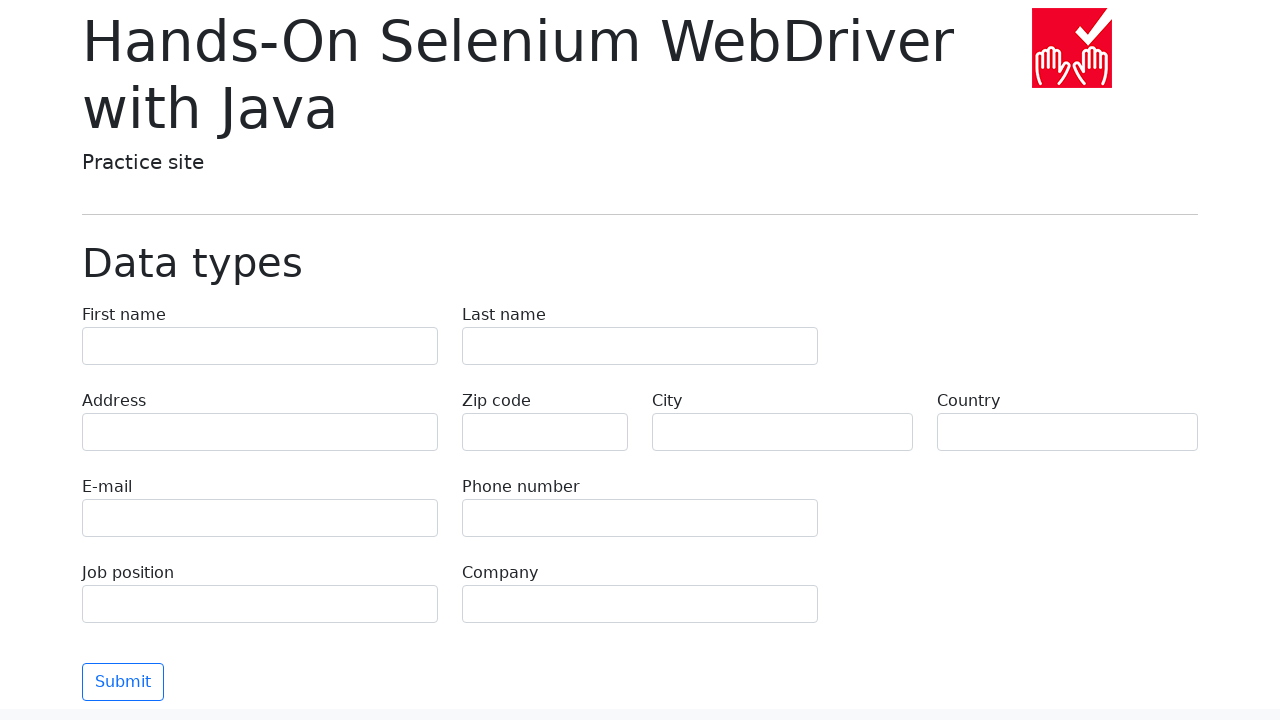

Filled first name field with 'John' on input[name='first-name']
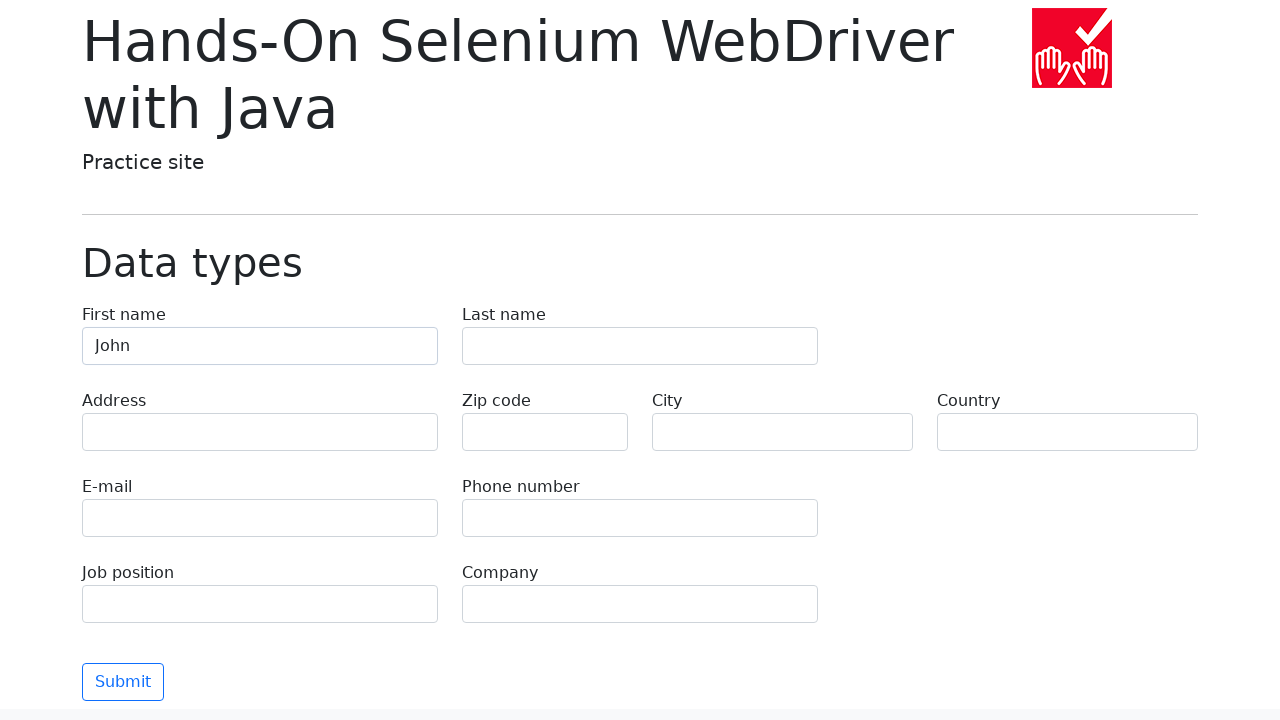

Filled last name field with 'Smith' on input[name='last-name']
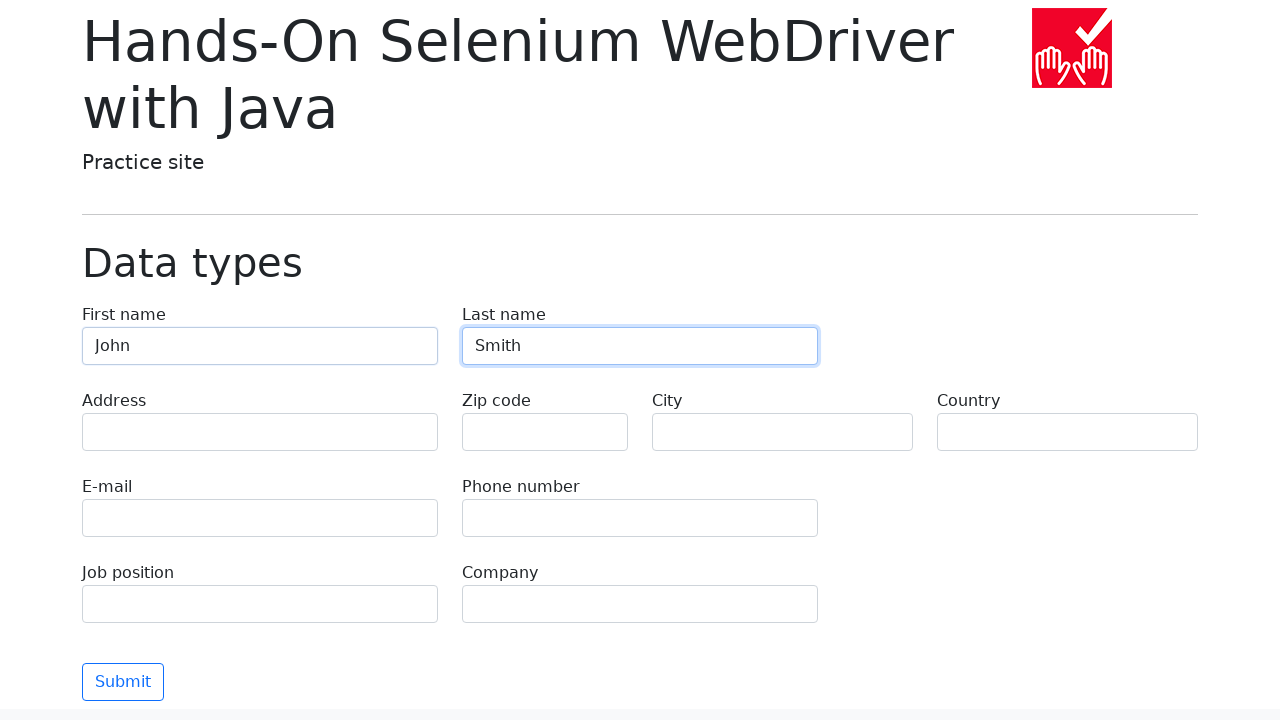

Filled address field with '123 Main Street' on input[name='address']
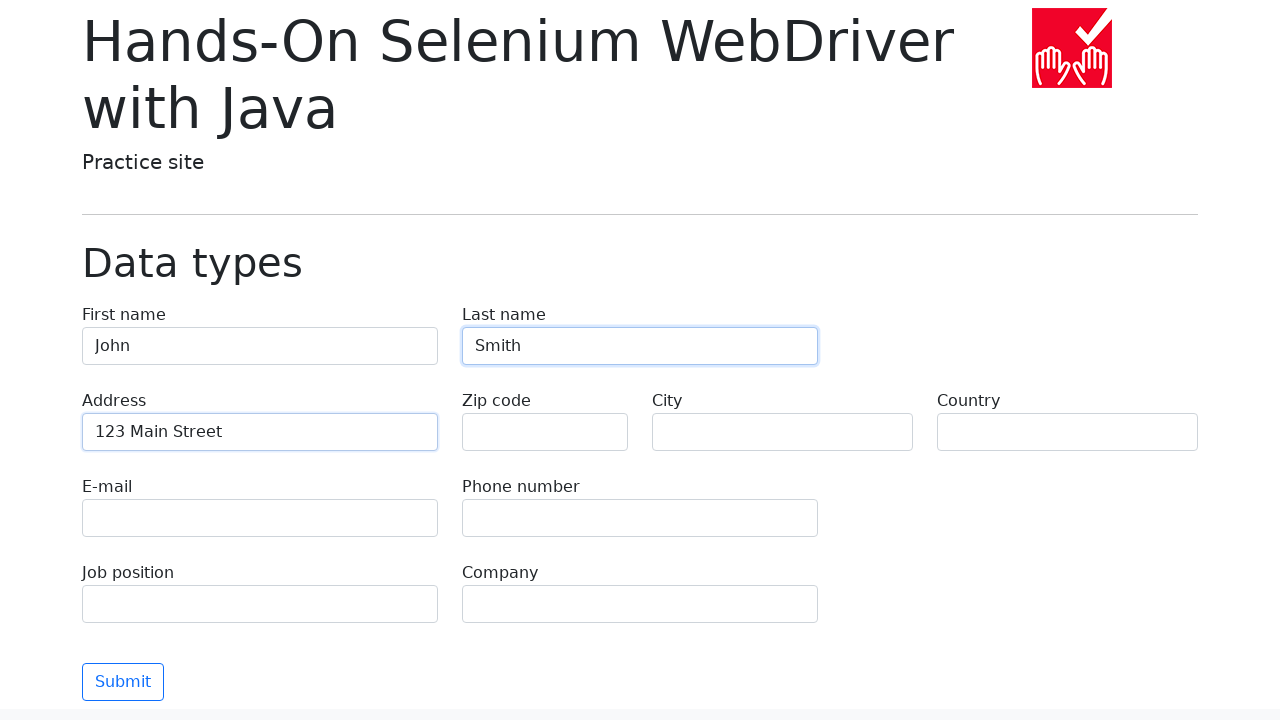

Filled email field with 'john.smith@example.com' on input[name='e-mail']
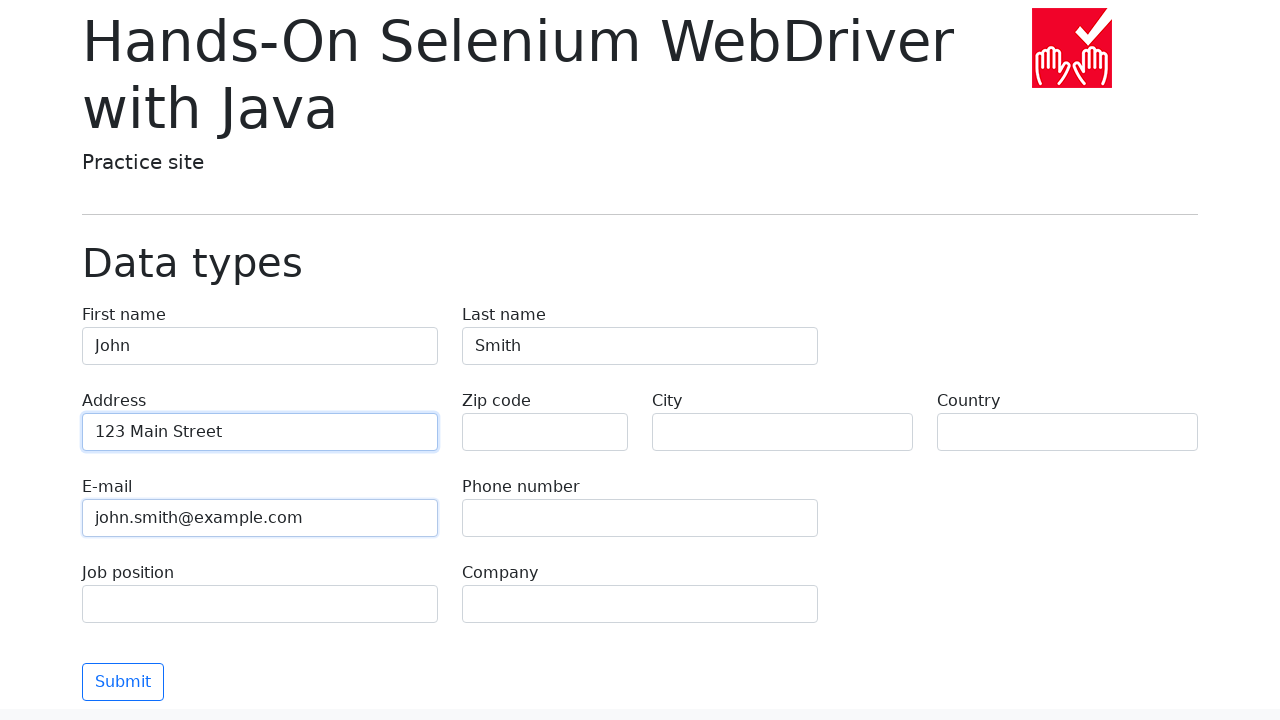

Filled phone field with '555-123-4567' on input[name='phone']
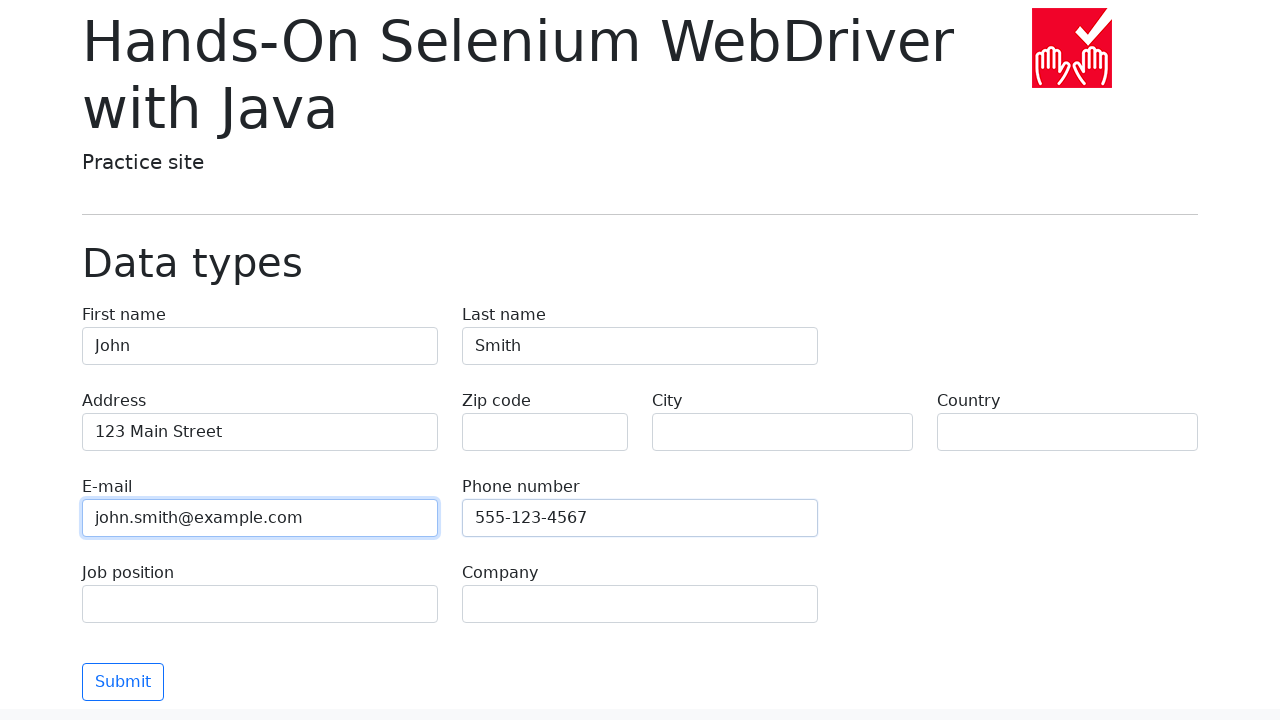

Filled city field with 'New York' on input[name='city']
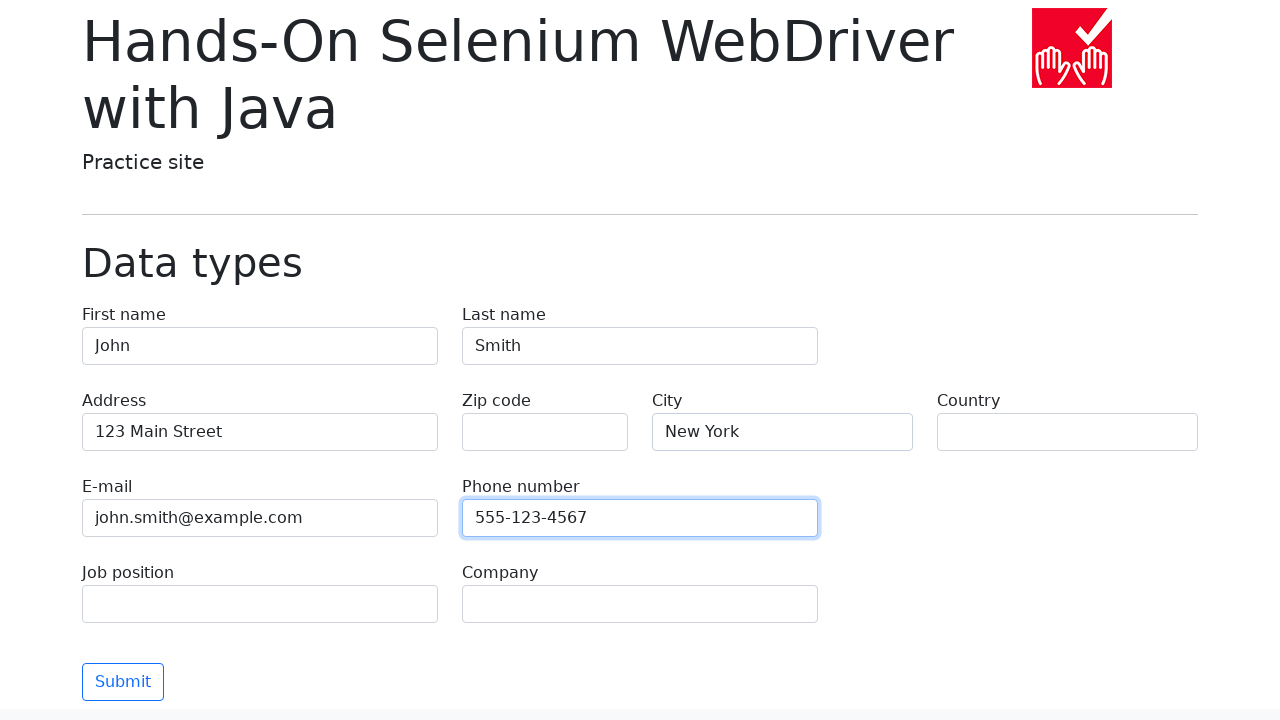

Filled country field with 'United States' on input[name='country']
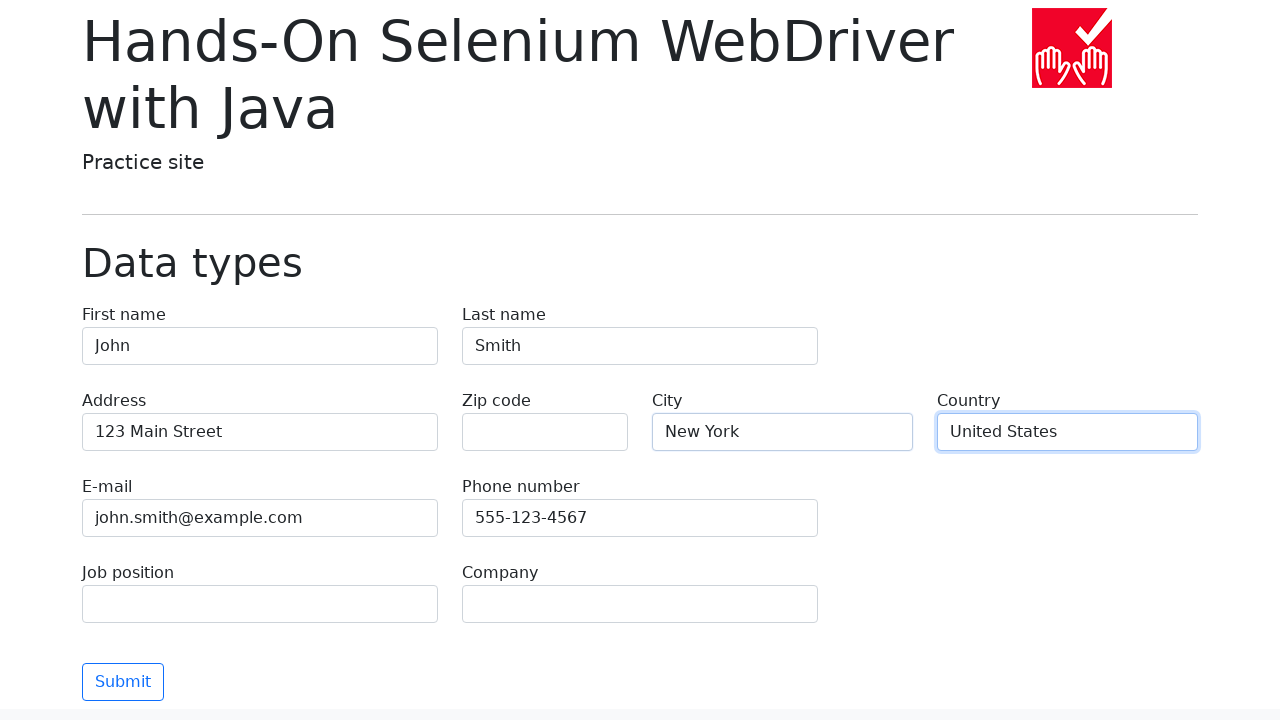

Filled job position field with 'Software Engineer' on input[name='job-position']
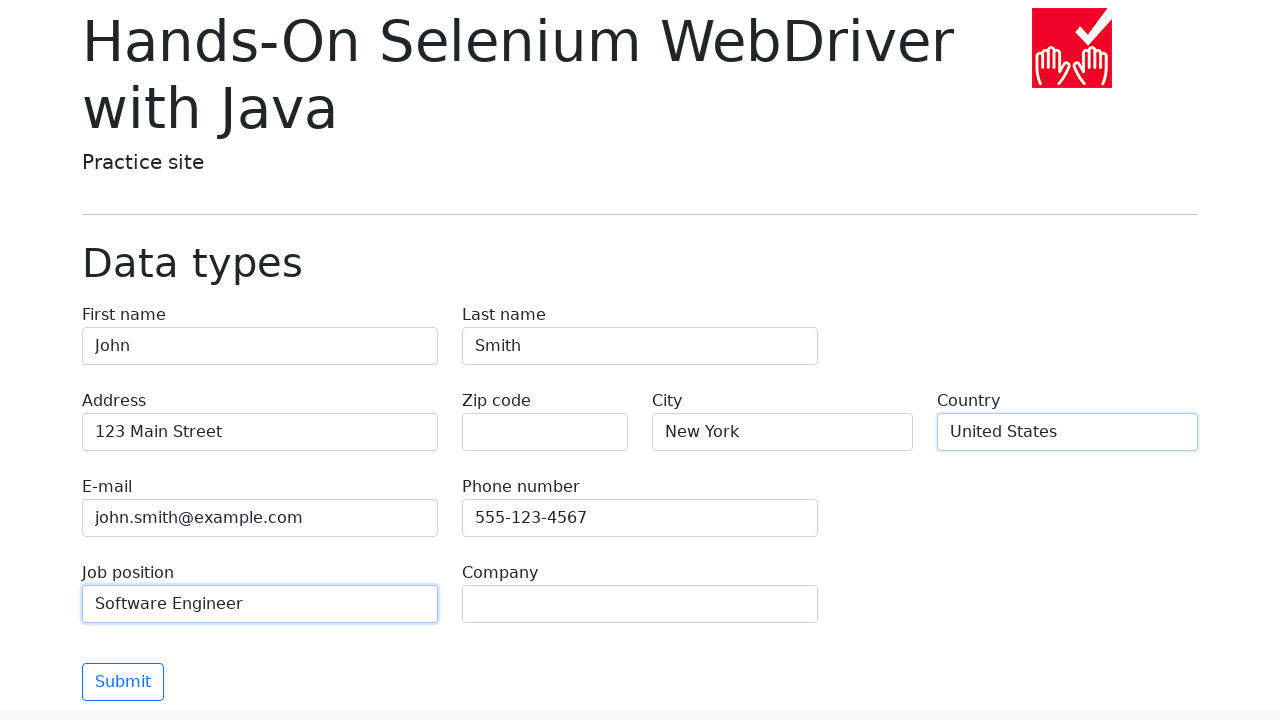

Filled company field with 'Tech Corp' on input[name='company']
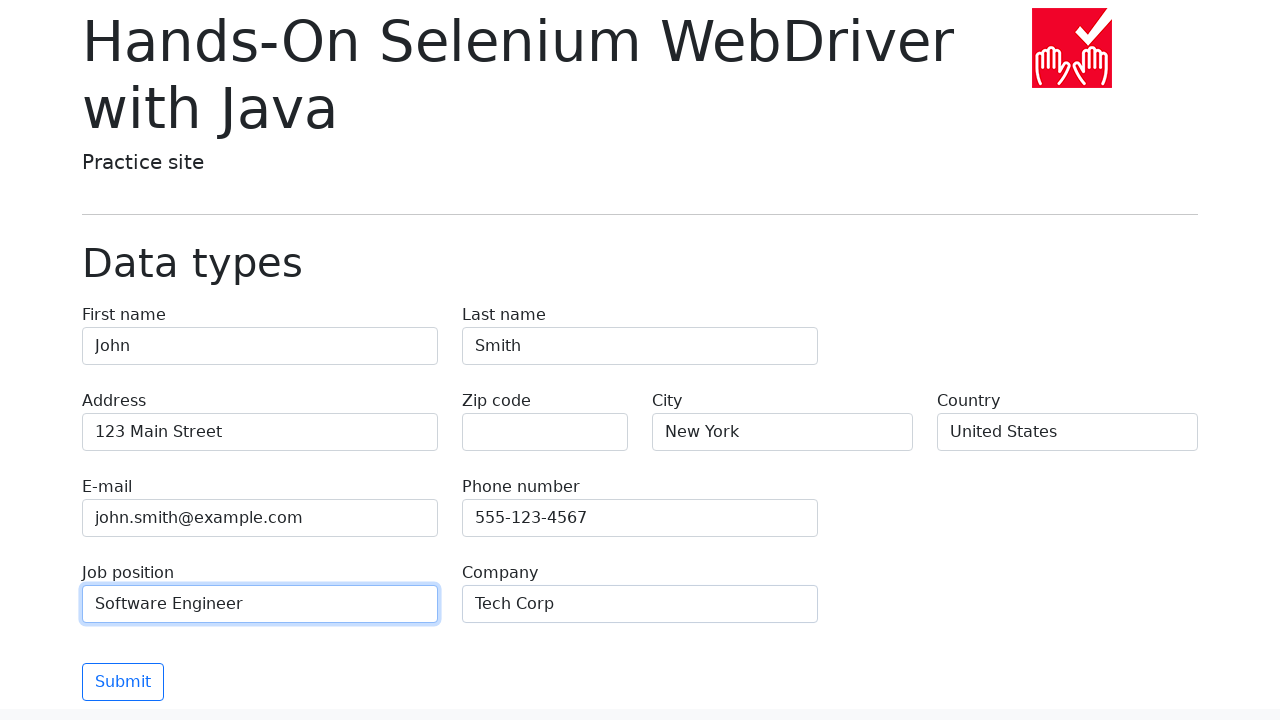

Clicked form submit button at (123, 682) on button[type='submit']
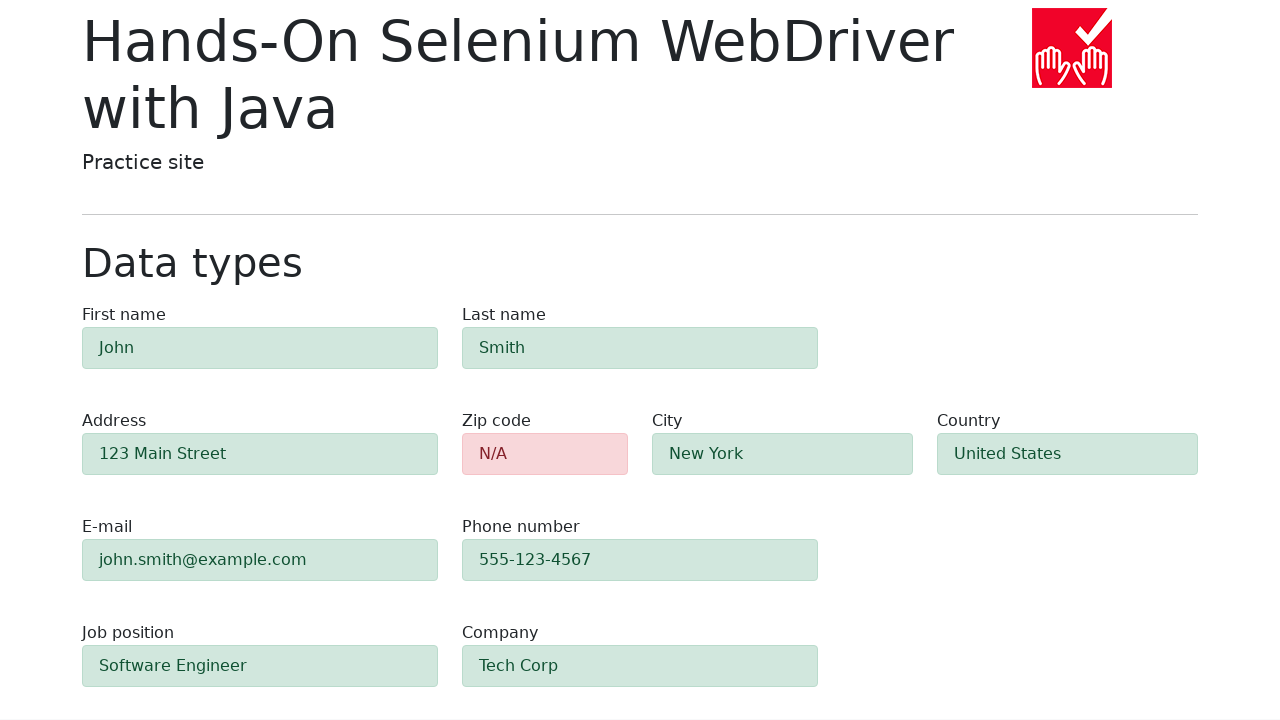

Waited 500ms for form validation to complete
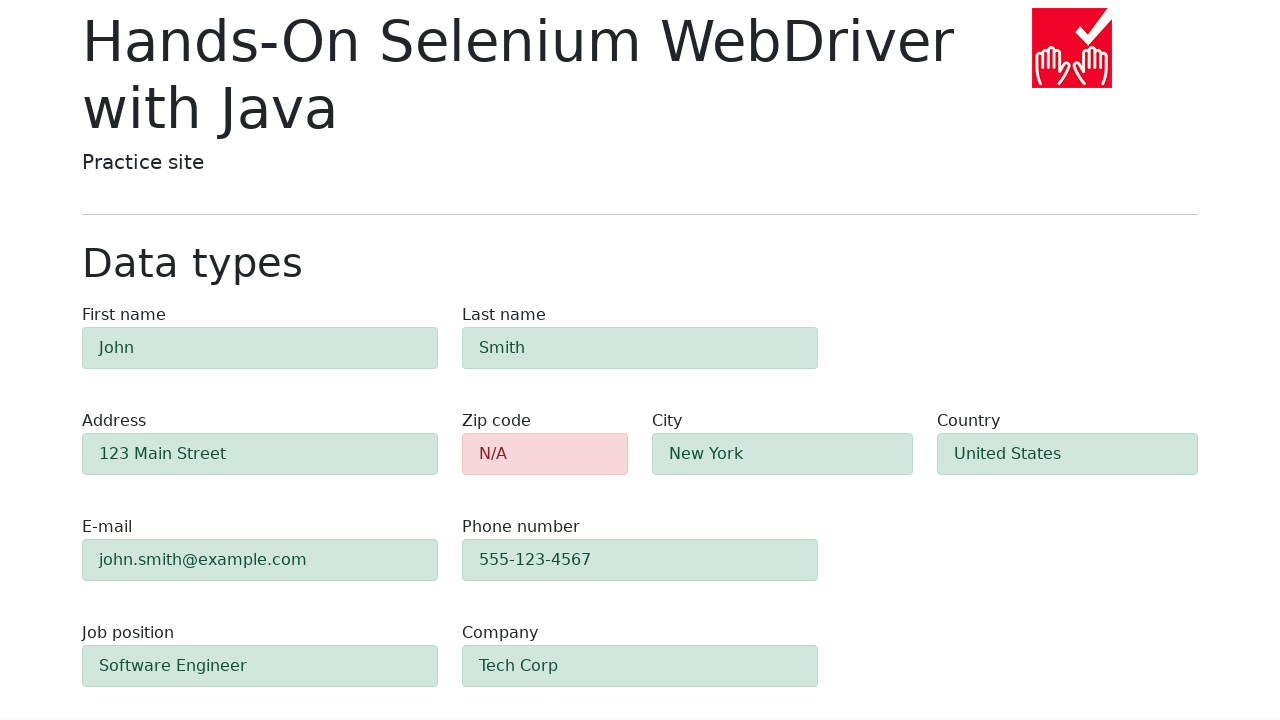

Retrieved zip code field class attribute for validation state check
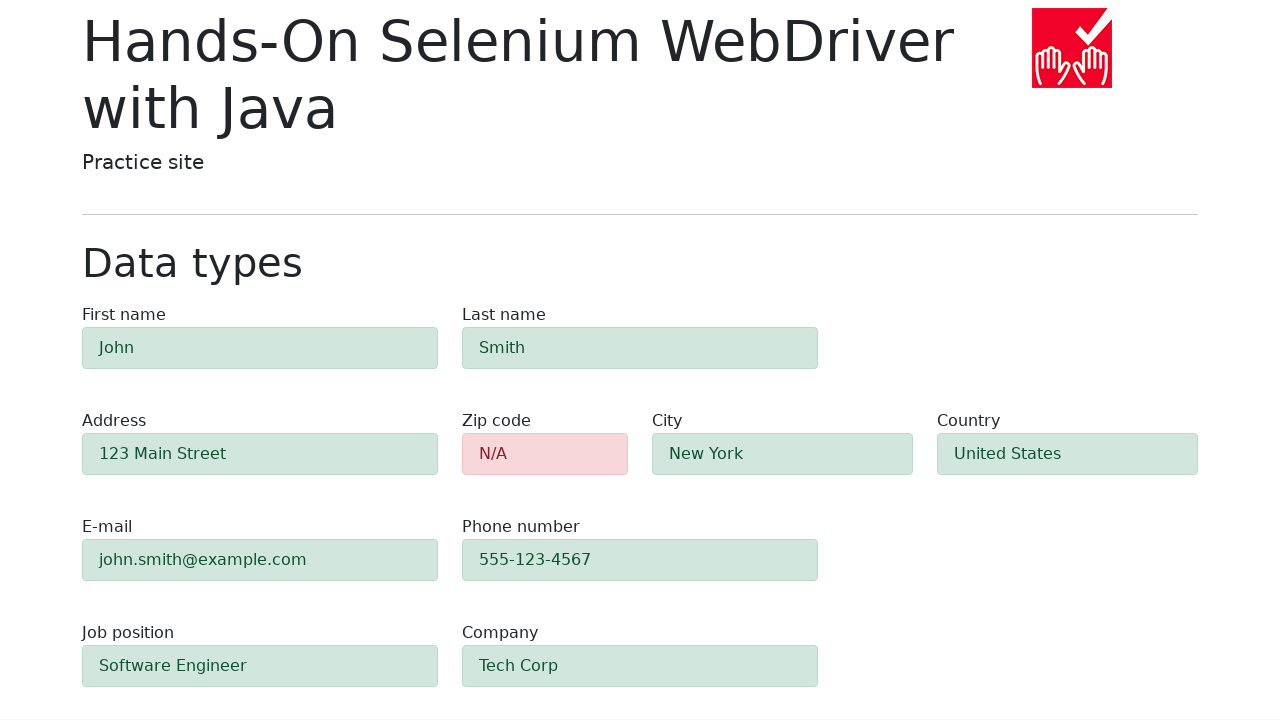

Retrieved first name field class attribute for validation state check
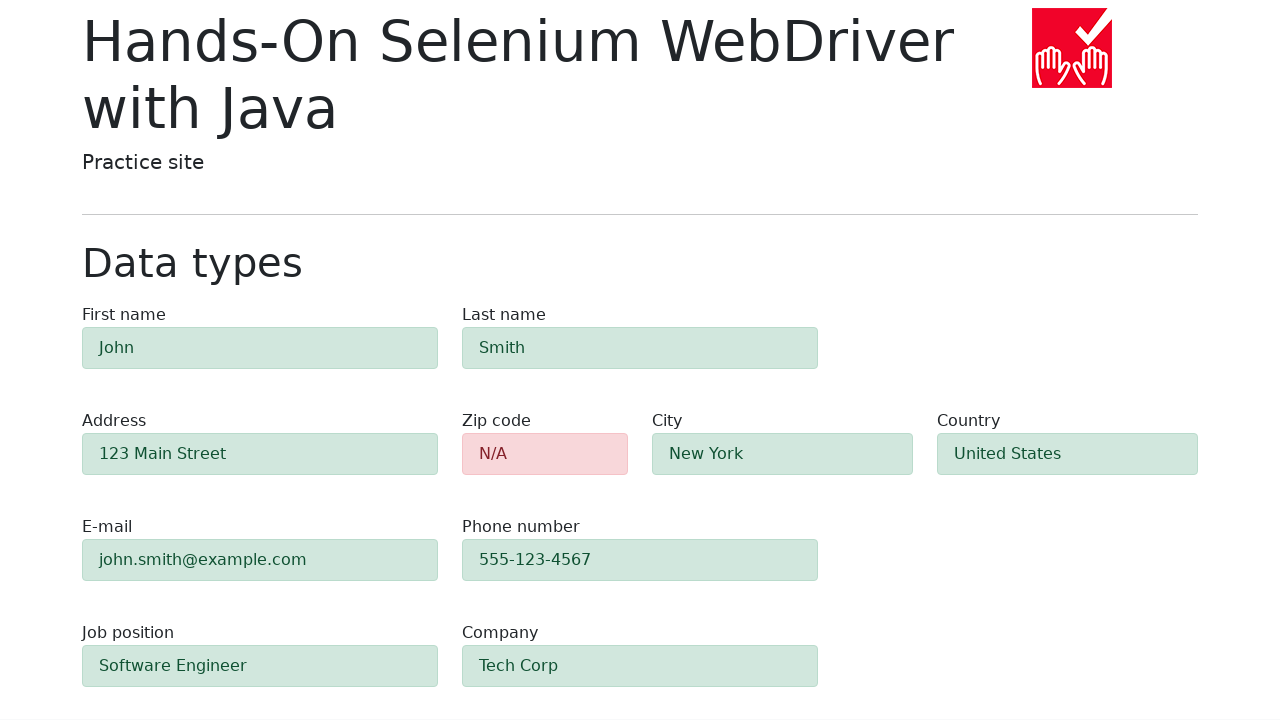

Retrieved last name field class attribute for validation state check
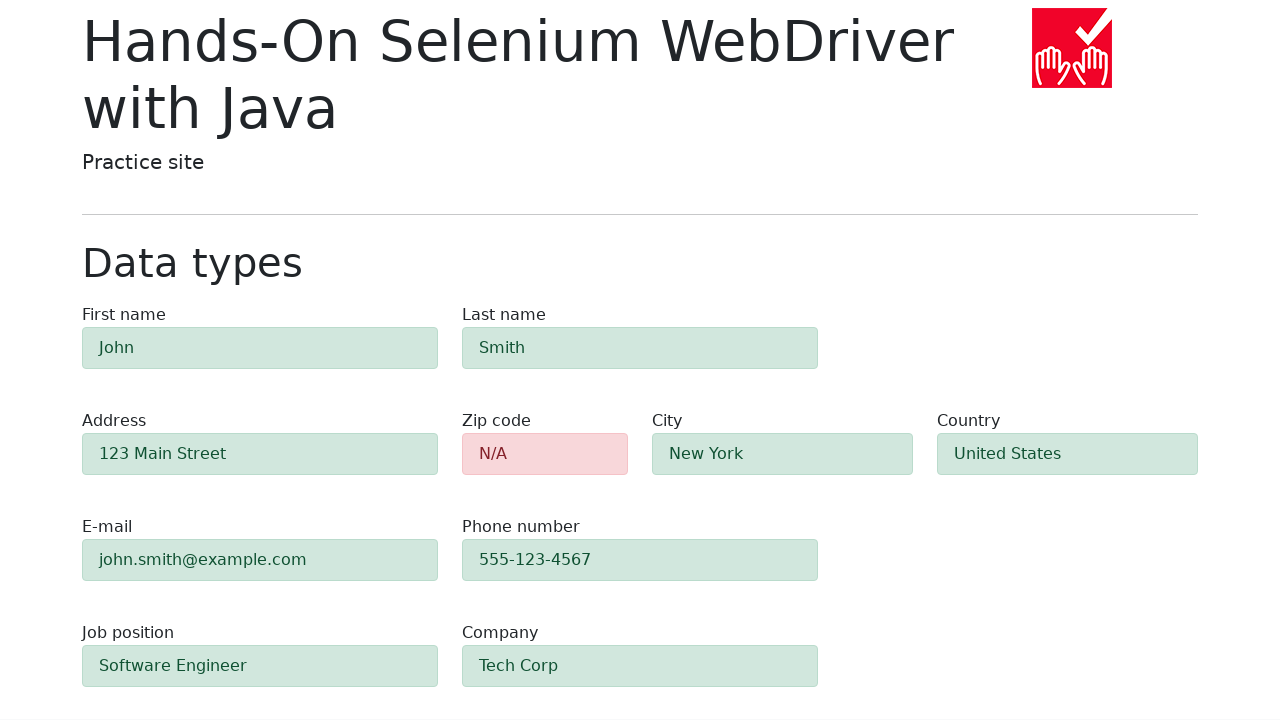

Retrieved address field class attribute for validation state check
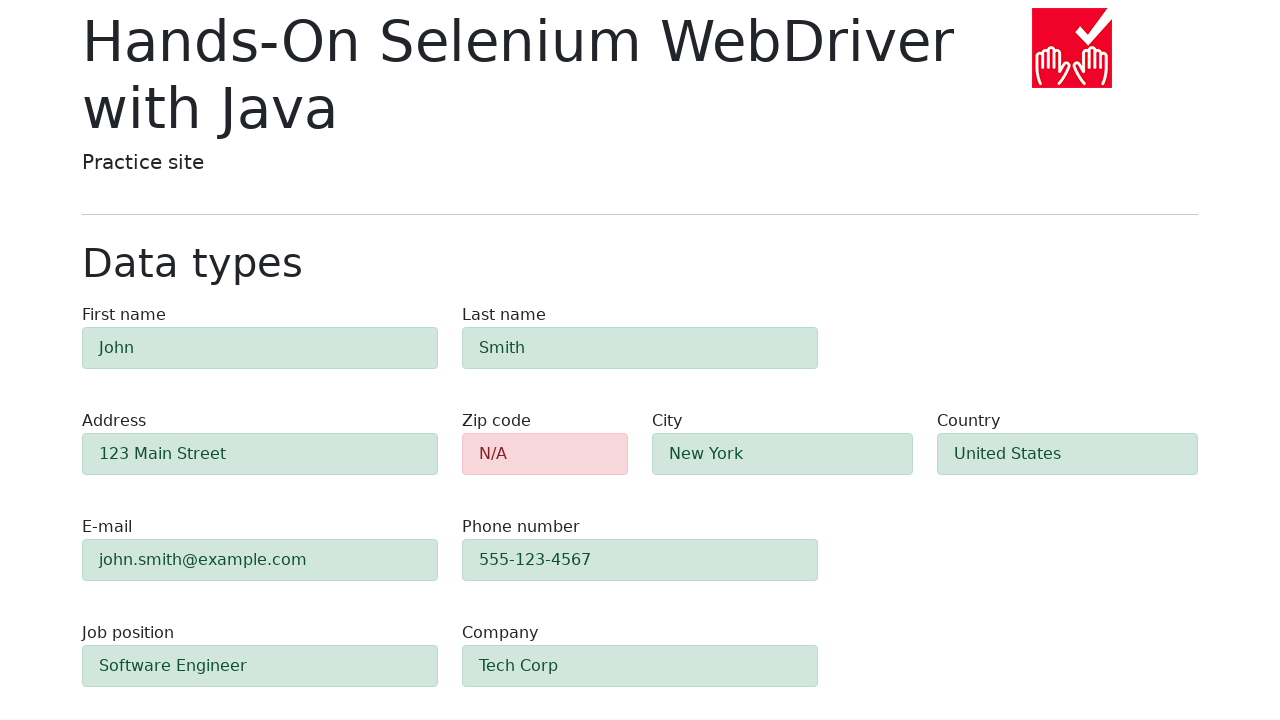

Retrieved city field class attribute for validation state check
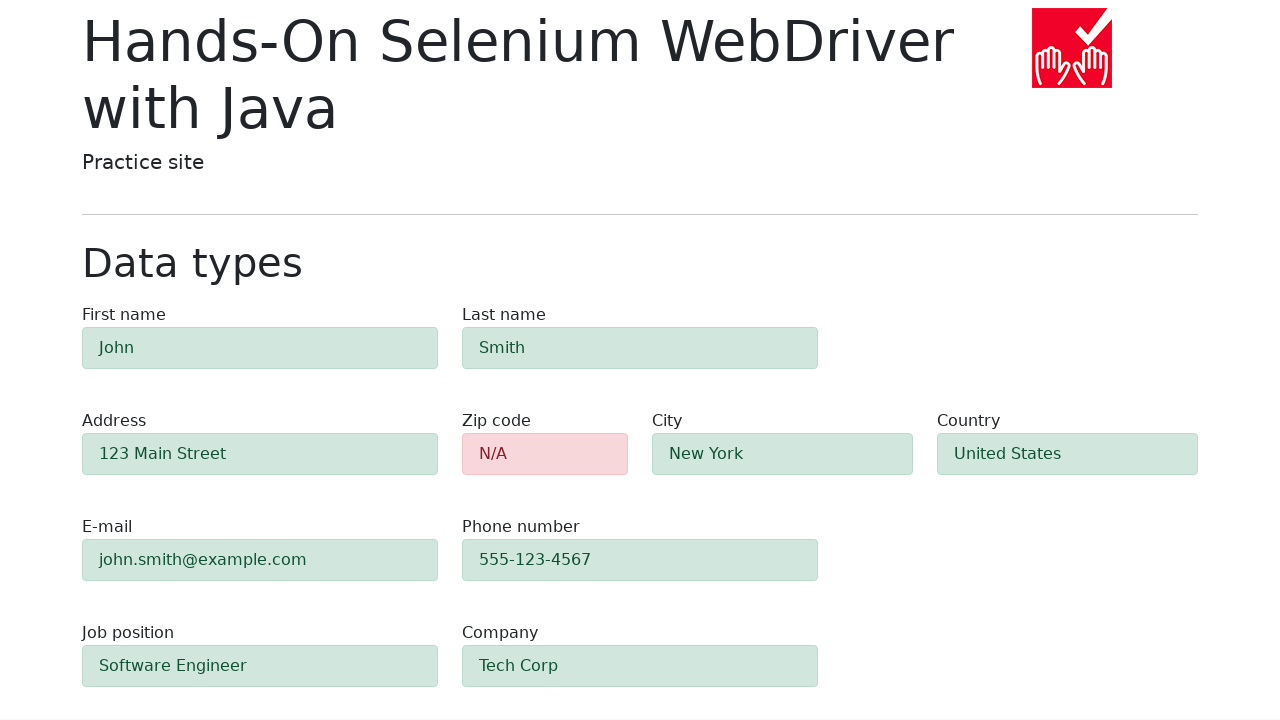

Retrieved country field class attribute for validation state check
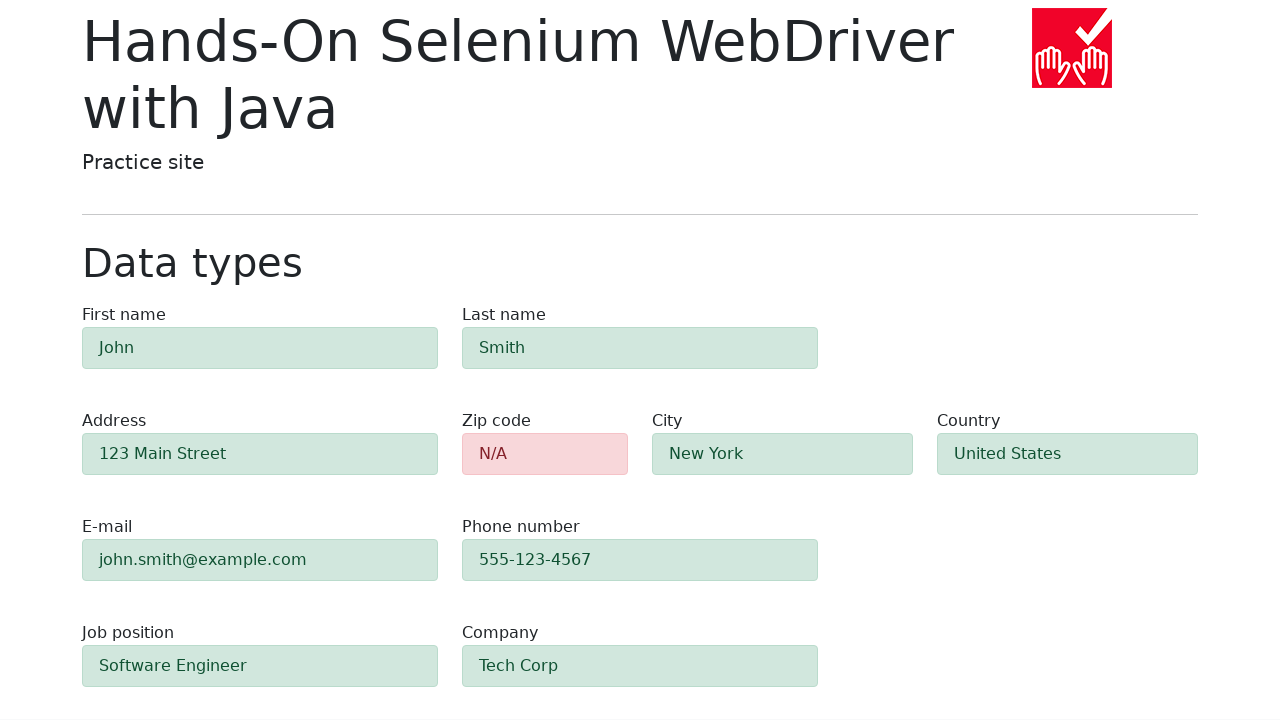

Retrieved email field class attribute for validation state check
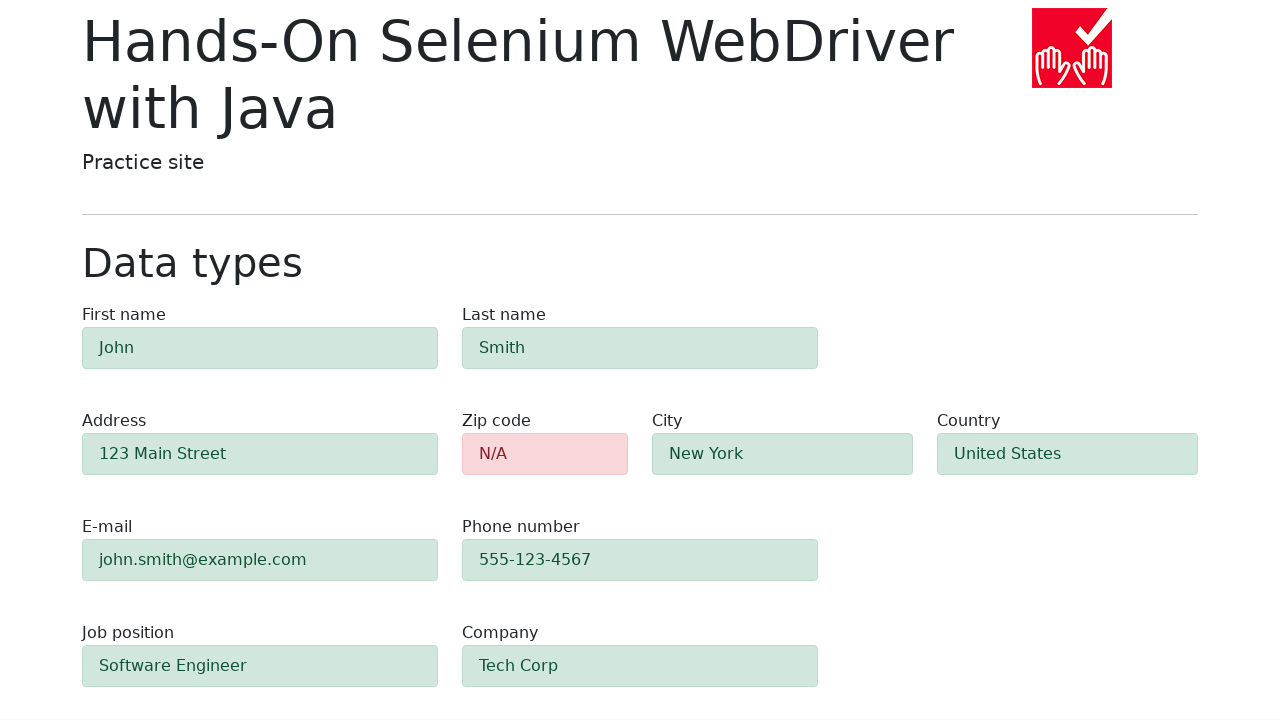

Retrieved phone field class attribute for validation state check
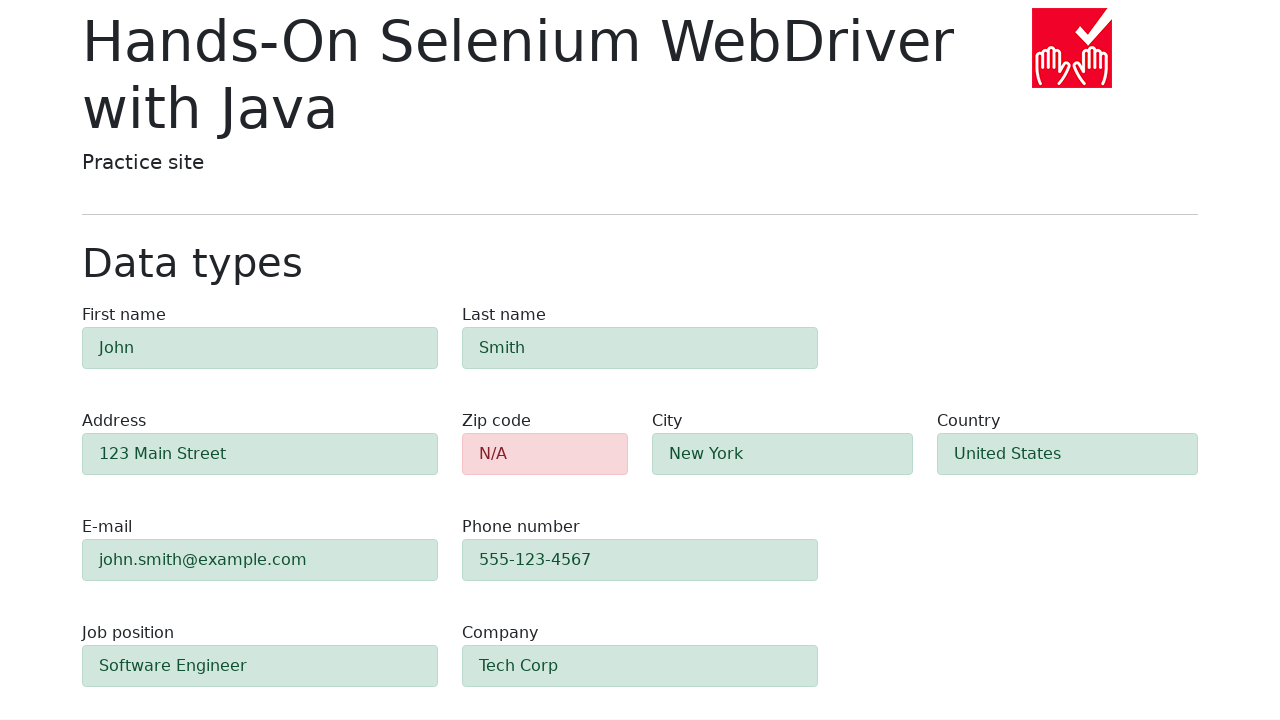

Retrieved job position field class attribute for validation state check
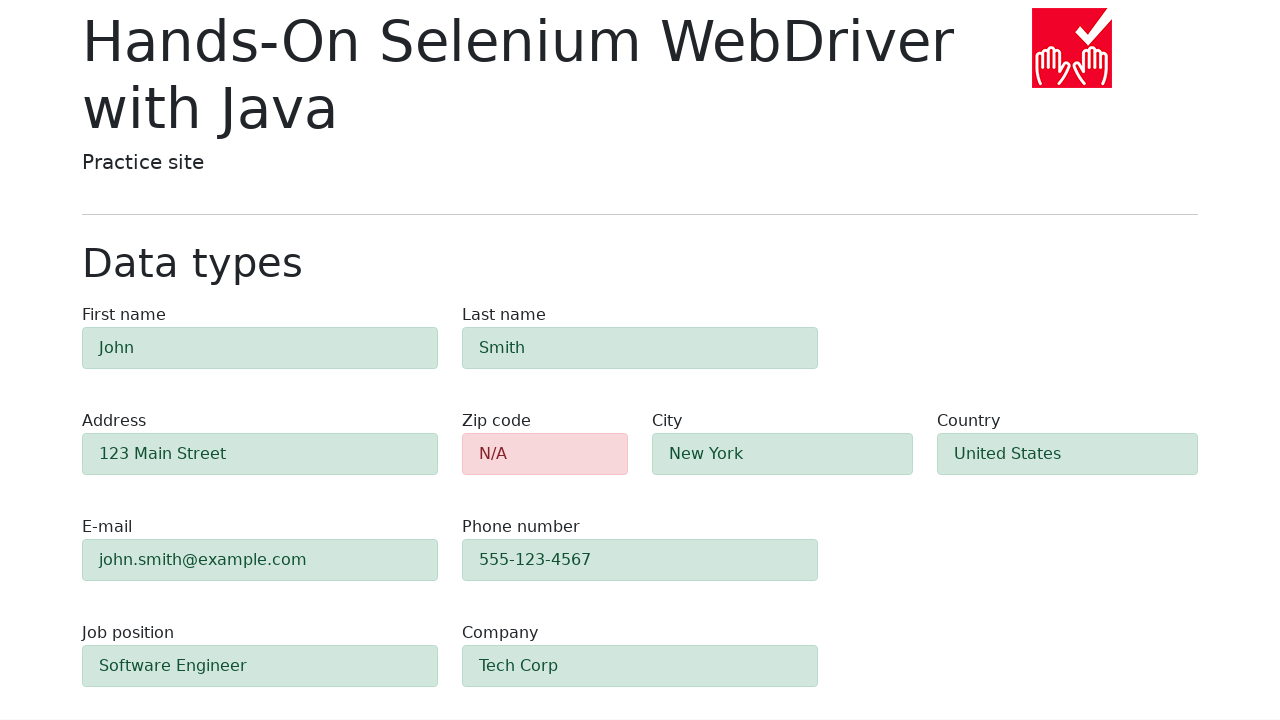

Retrieved company field class attribute for validation state check
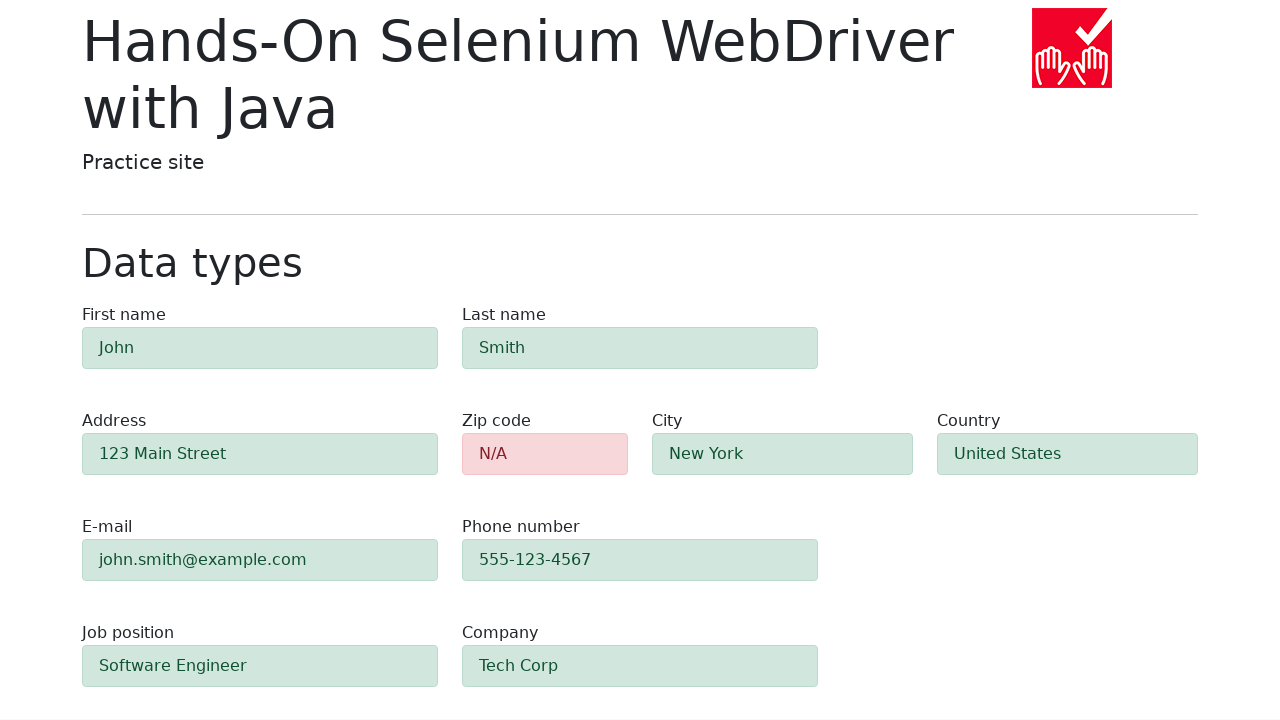

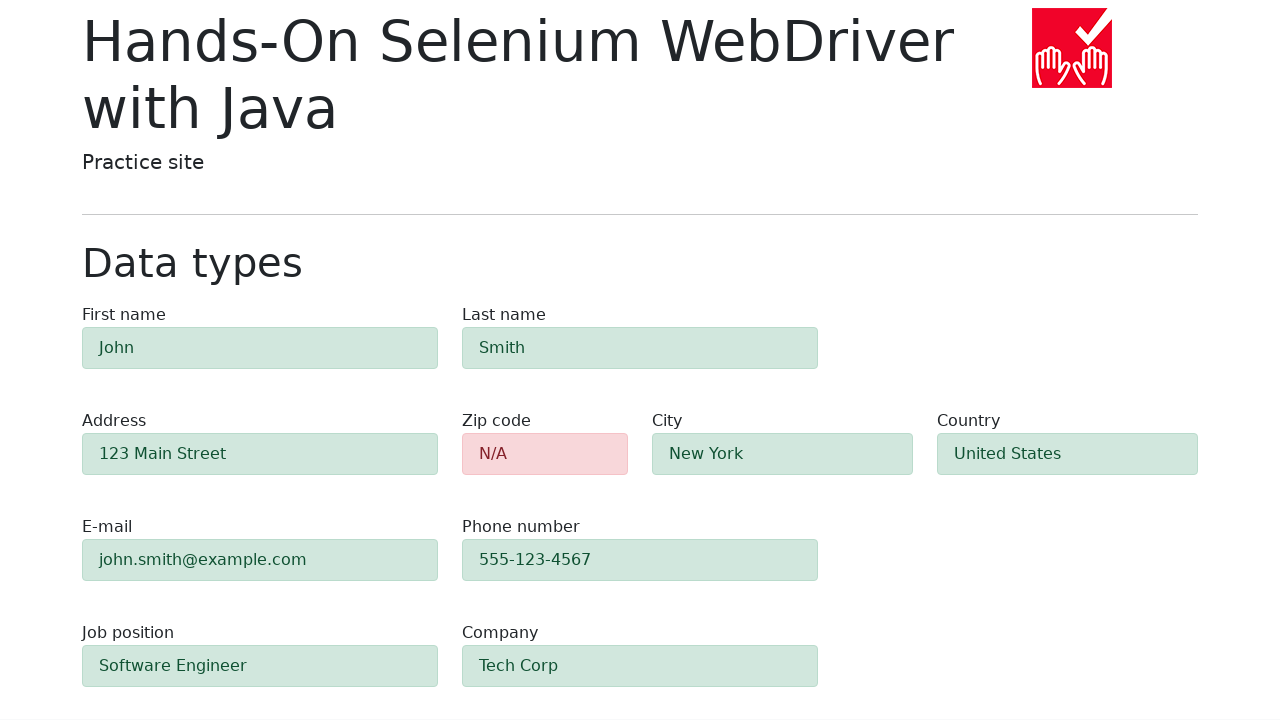